Tests multi-tab browser functionality by opening a new tab, navigating to a different website in the new tab, closing that tab, and switching back to the original tab.

Starting URL: https://python.org

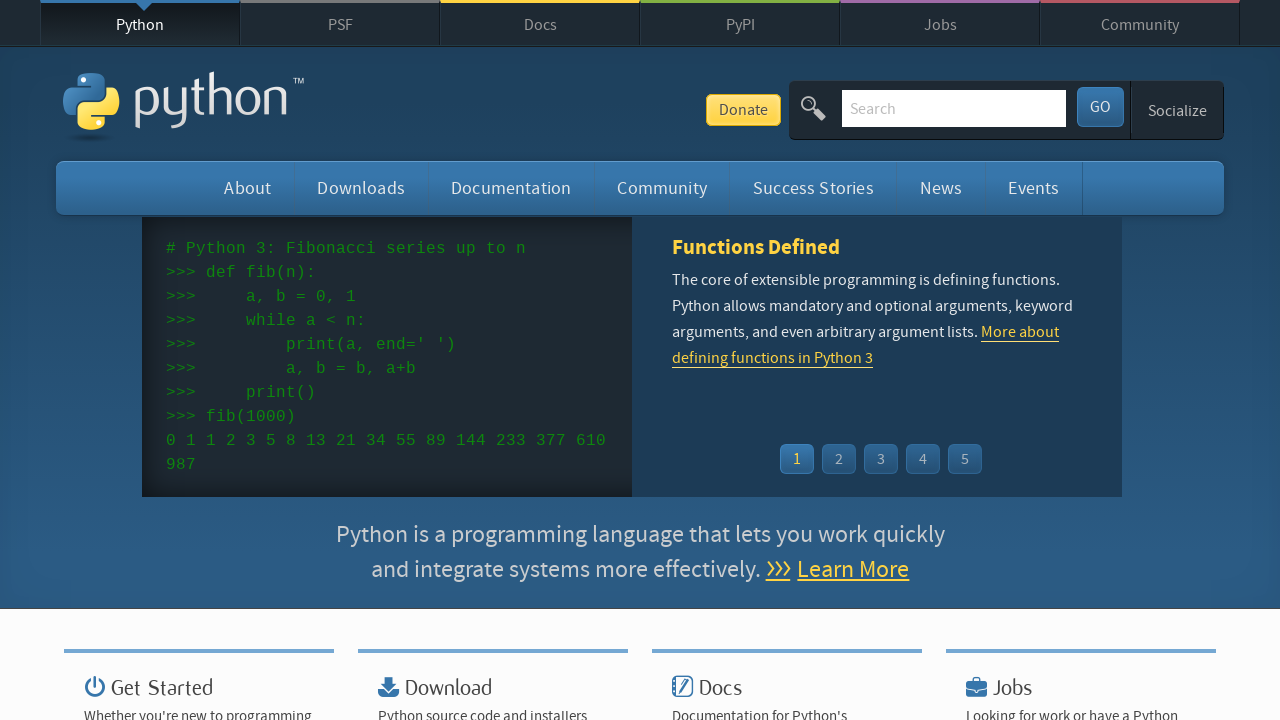

Opened a new tab
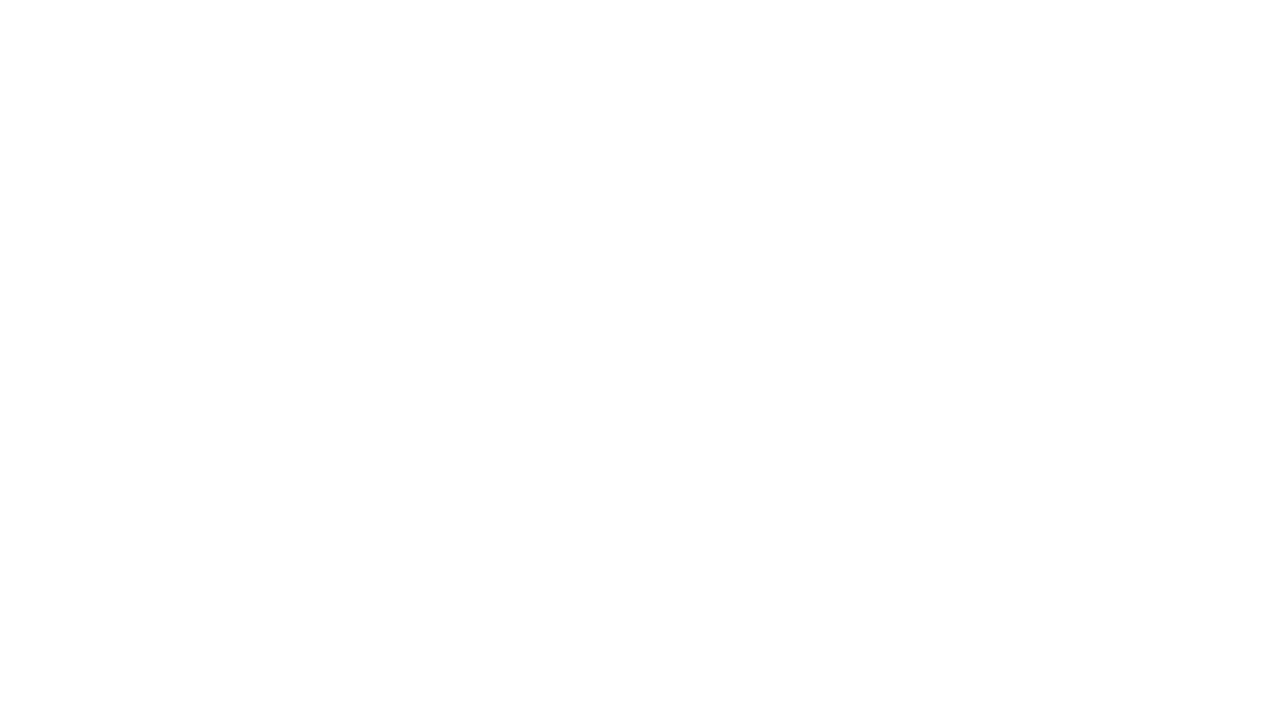

Navigated to https://perl.org in the new tab
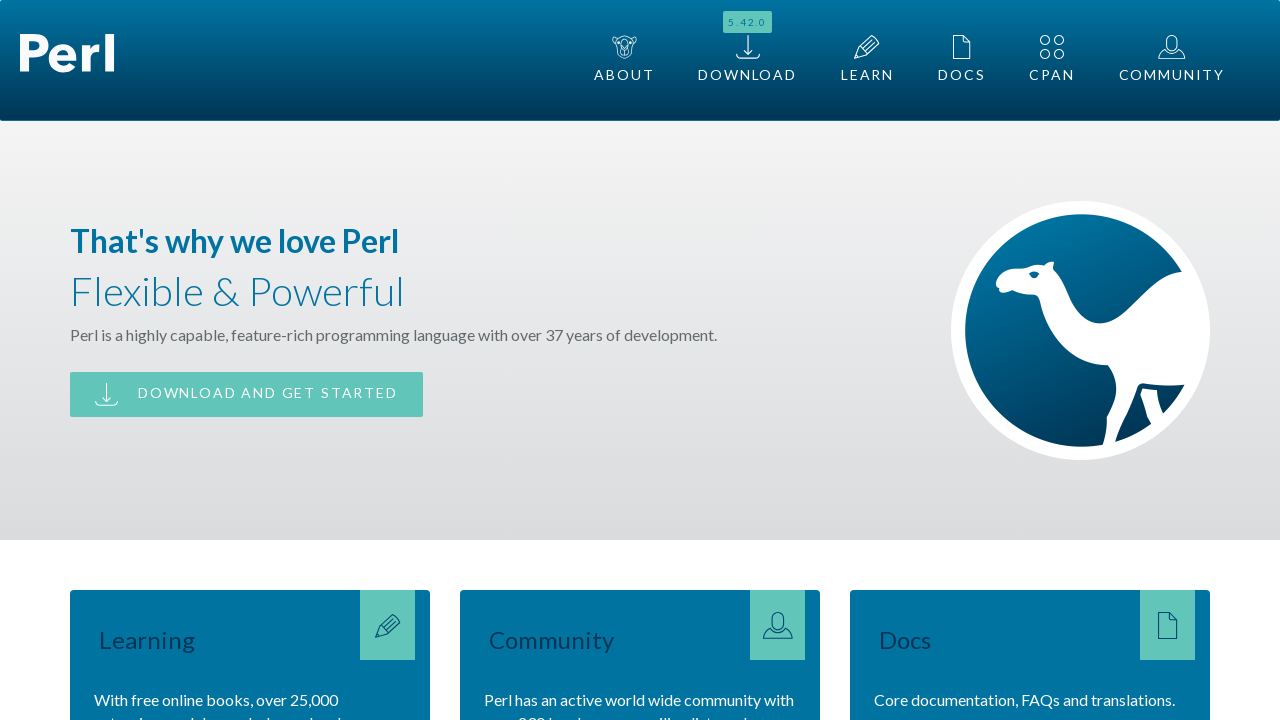

New tab page loaded (domcontentloaded)
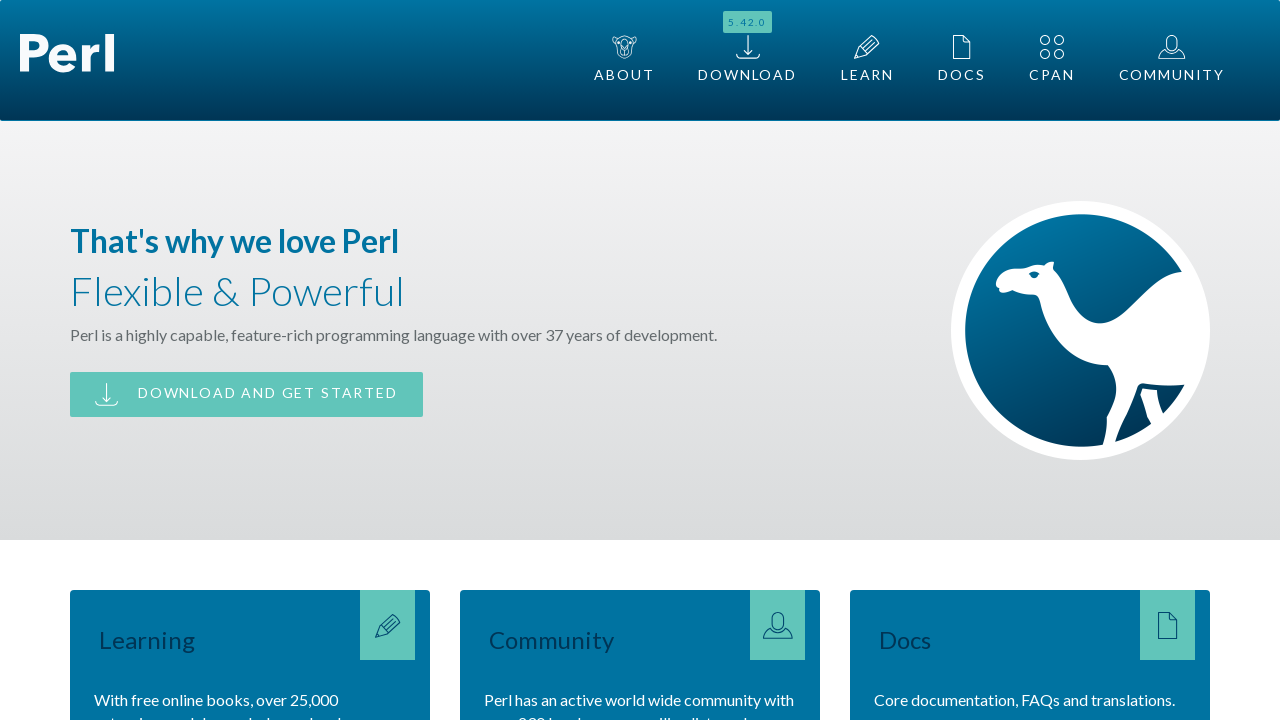

Closed the new tab
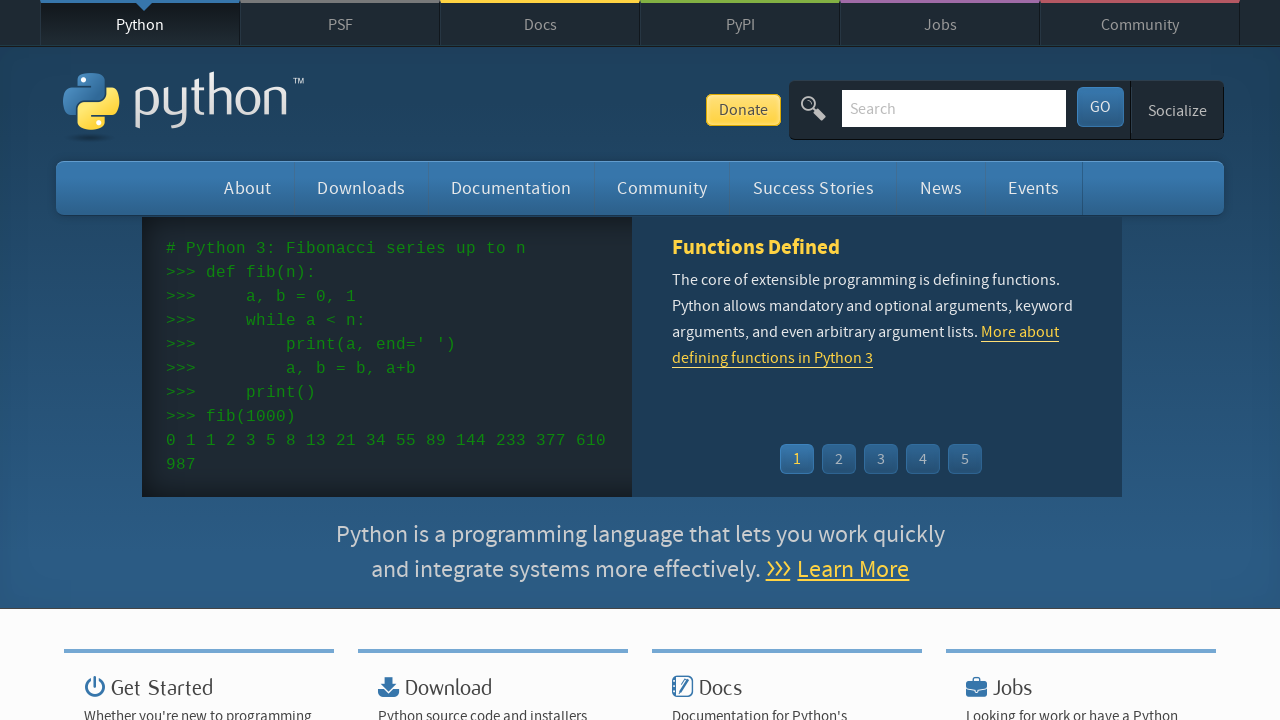

Original tab page confirmed loaded (domcontentloaded)
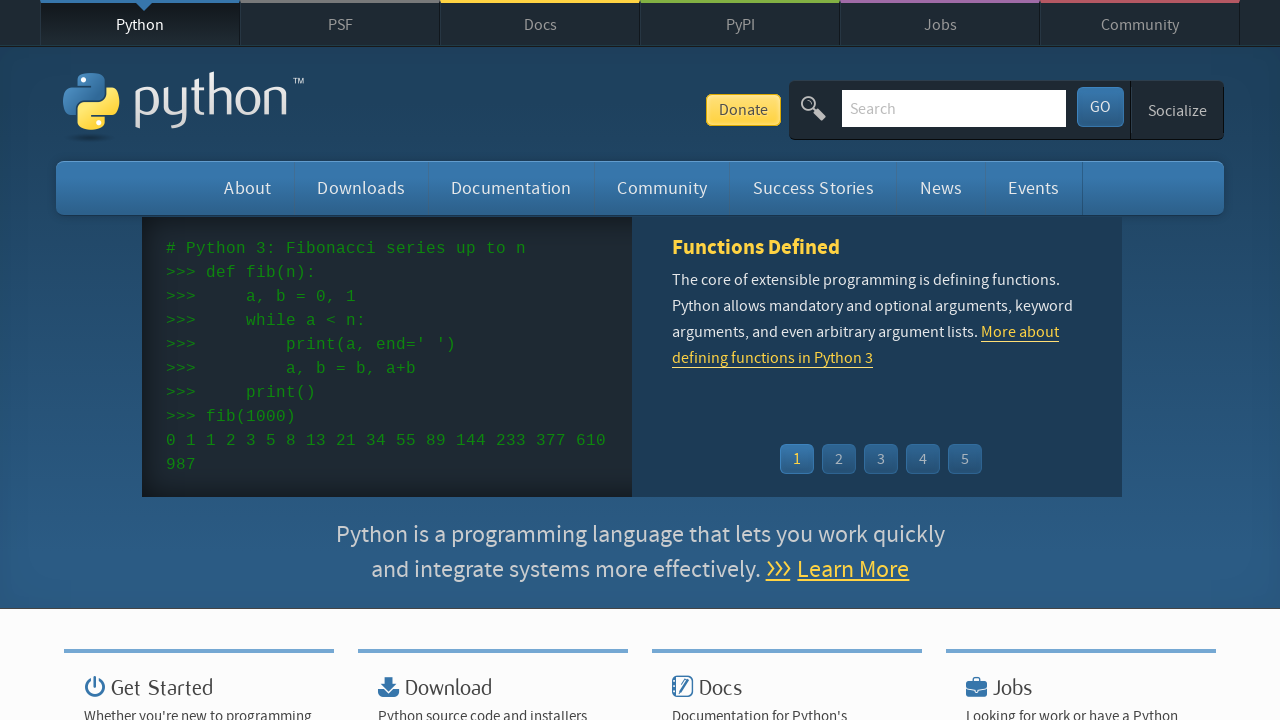

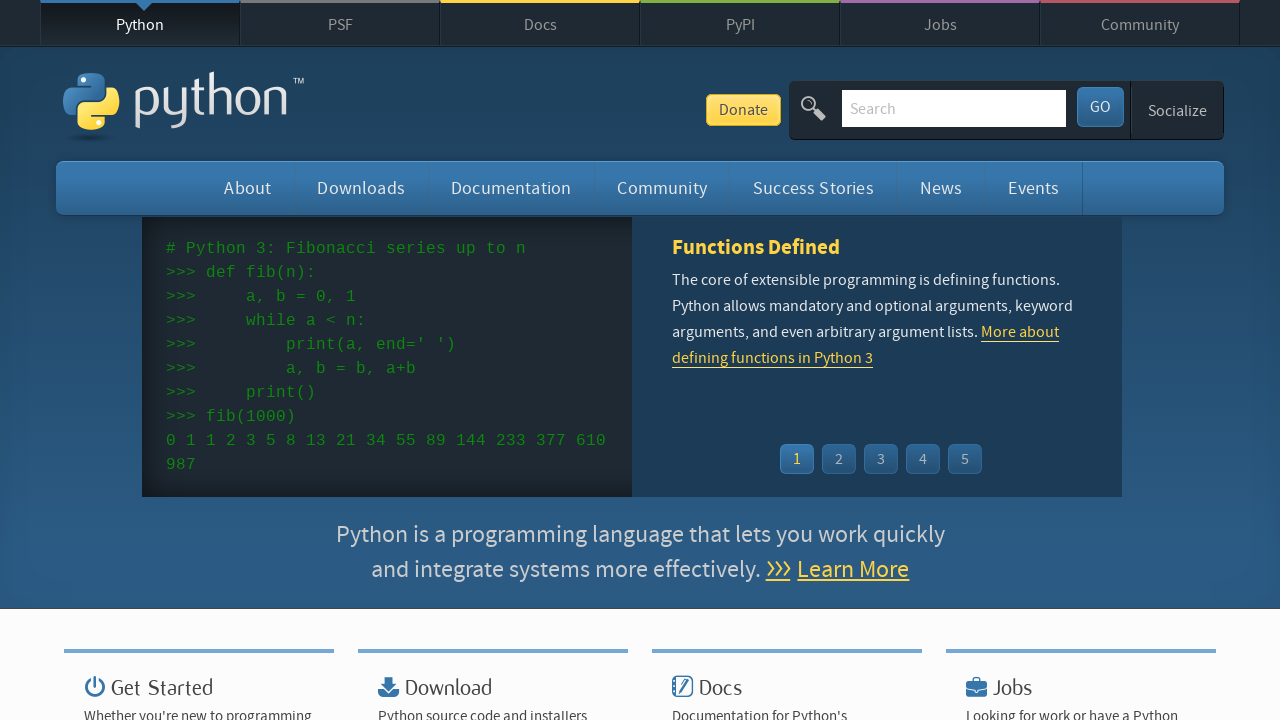